Tests alert handling functionality by clicking a button that triggers a JavaScript alert and interacting with it

Starting URL: https://letcode.in/alert

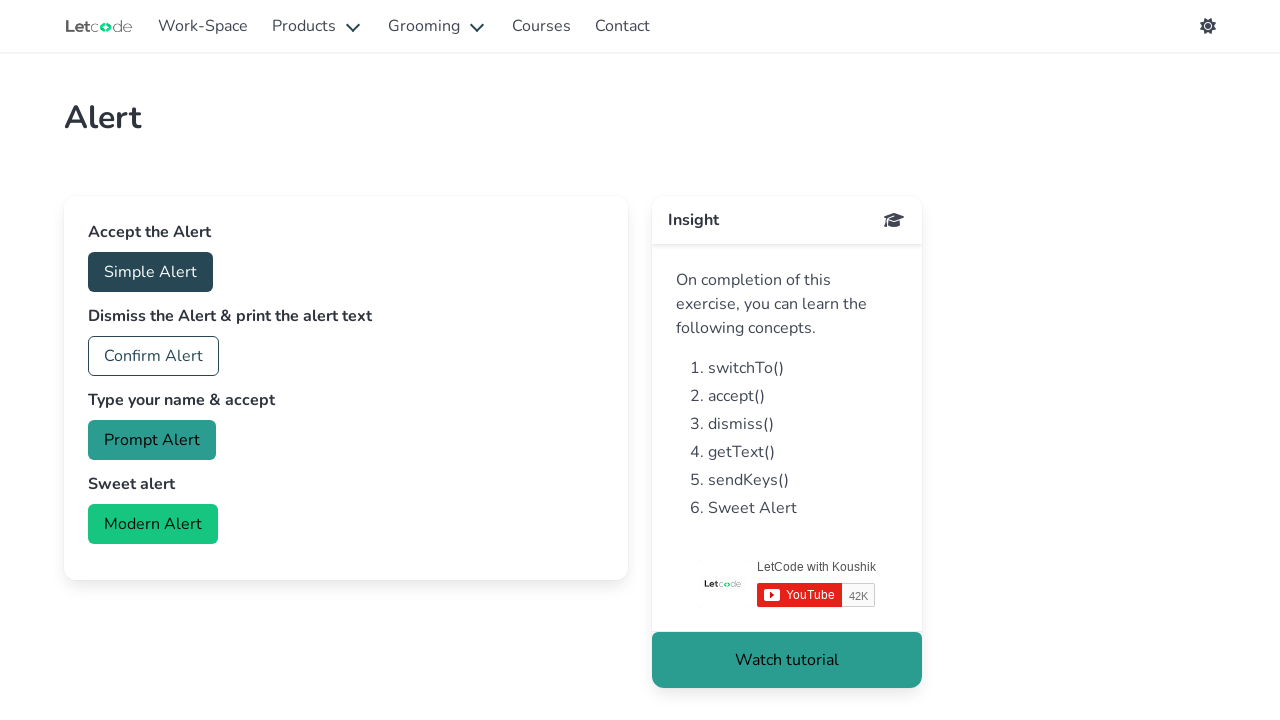

Clicked accept button to trigger JavaScript alert at (150, 272) on #accept
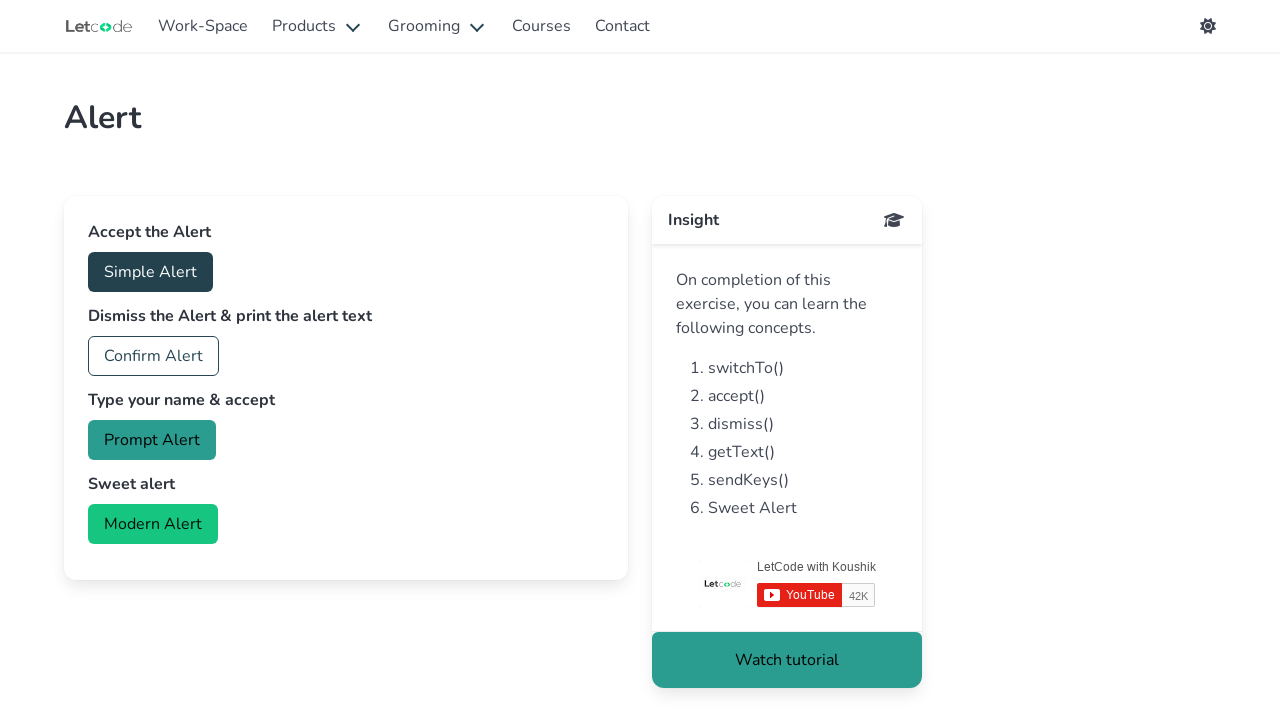

Set up dialog handler to accept alert
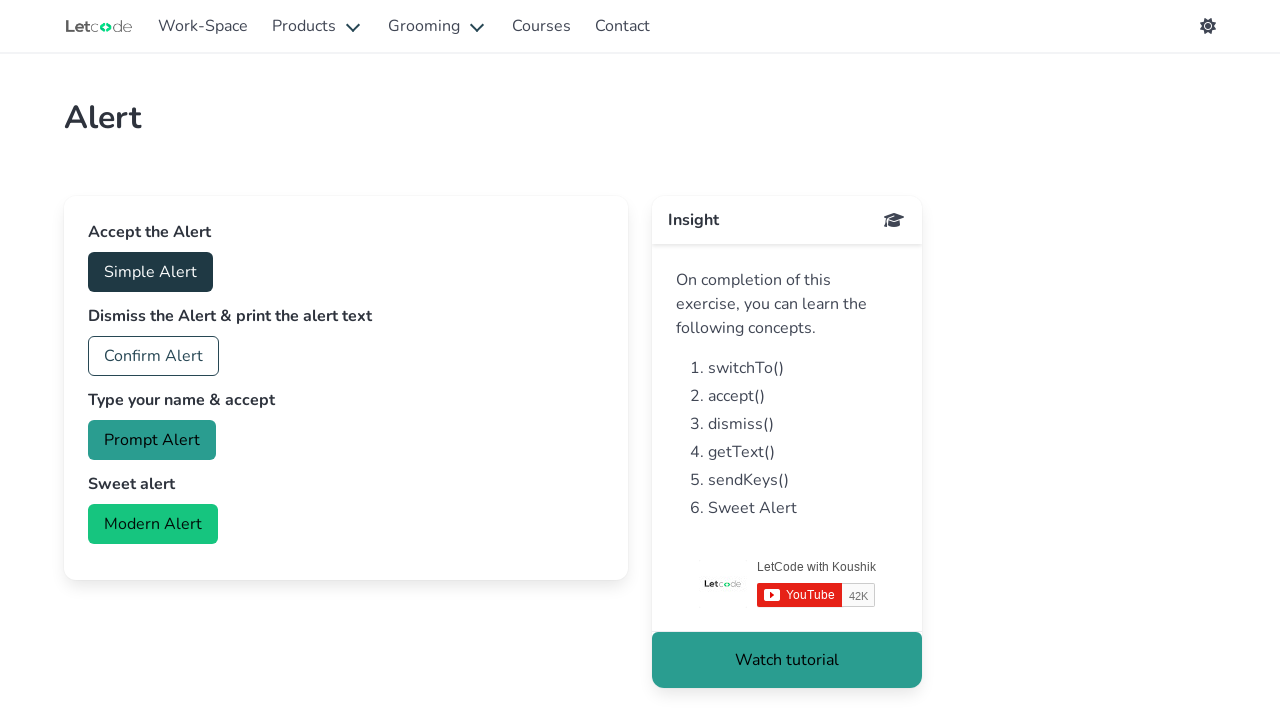

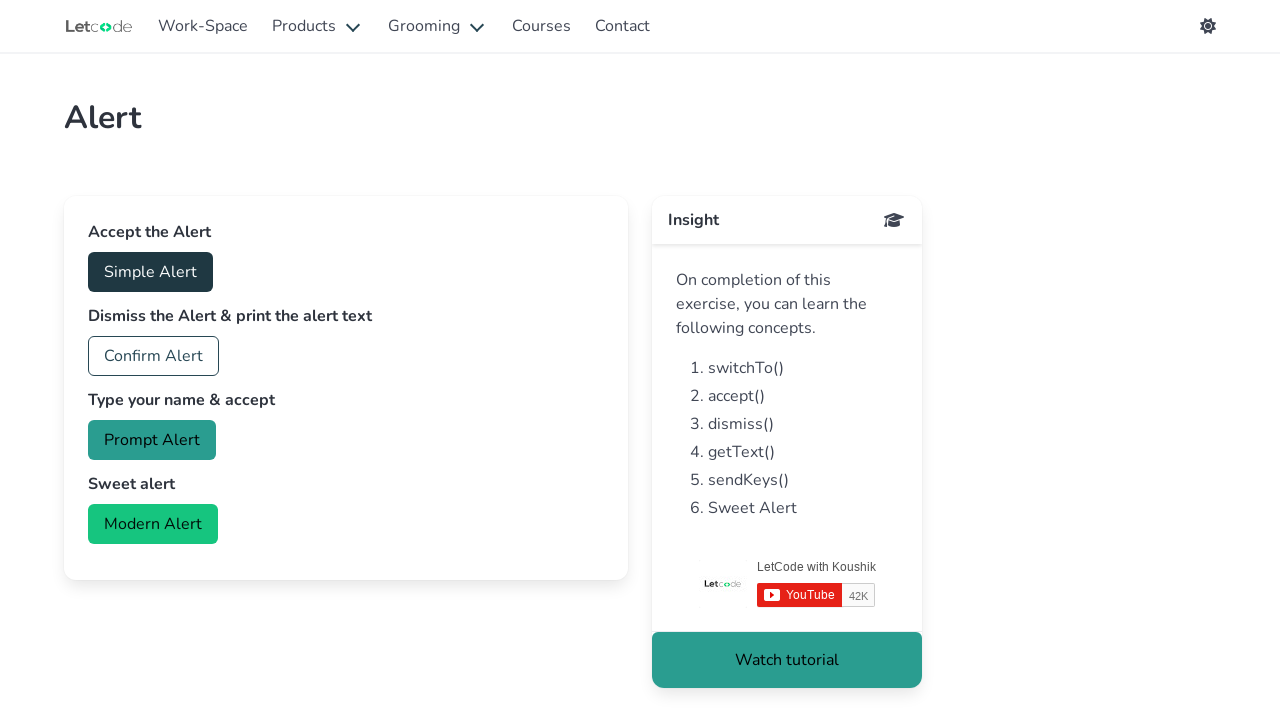